Tests logout functionality by logging in as a customer and then logging out

Starting URL: https://www.globalsqa.com/angularJs-protractor/BankingProject/#/login

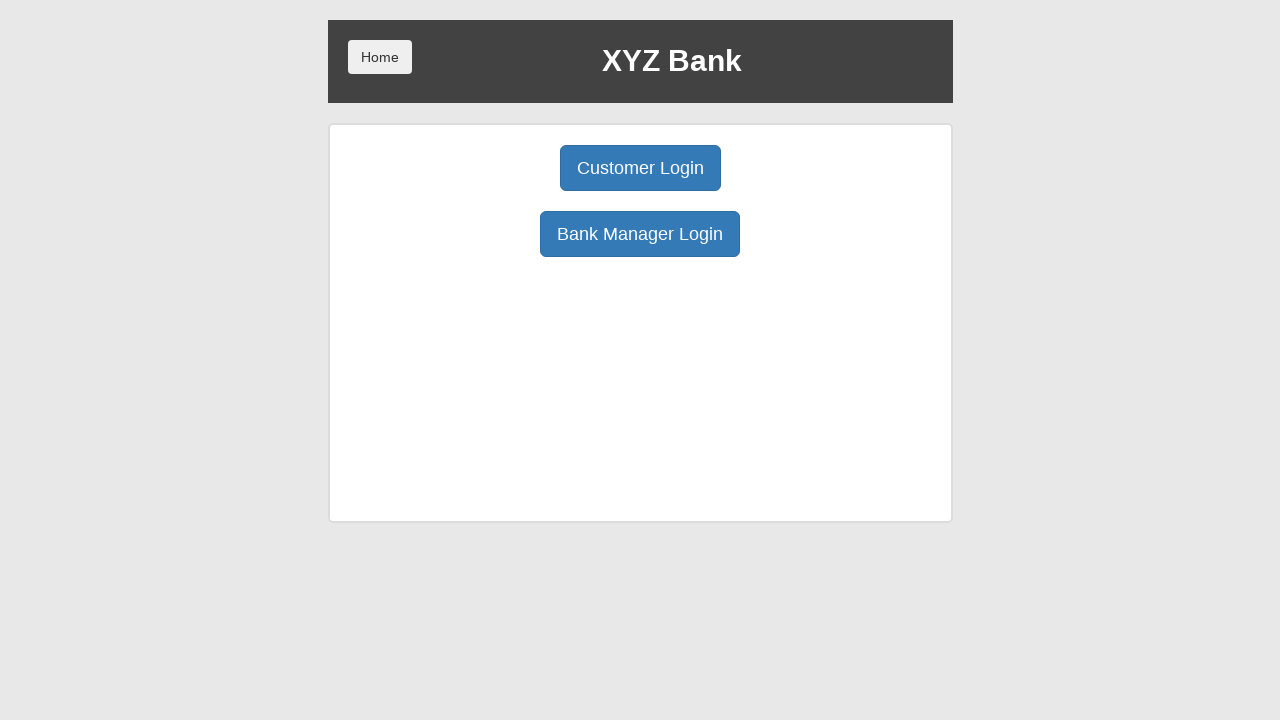

Clicked Customer Login button at (640, 168) on button:has-text('Customer Login')
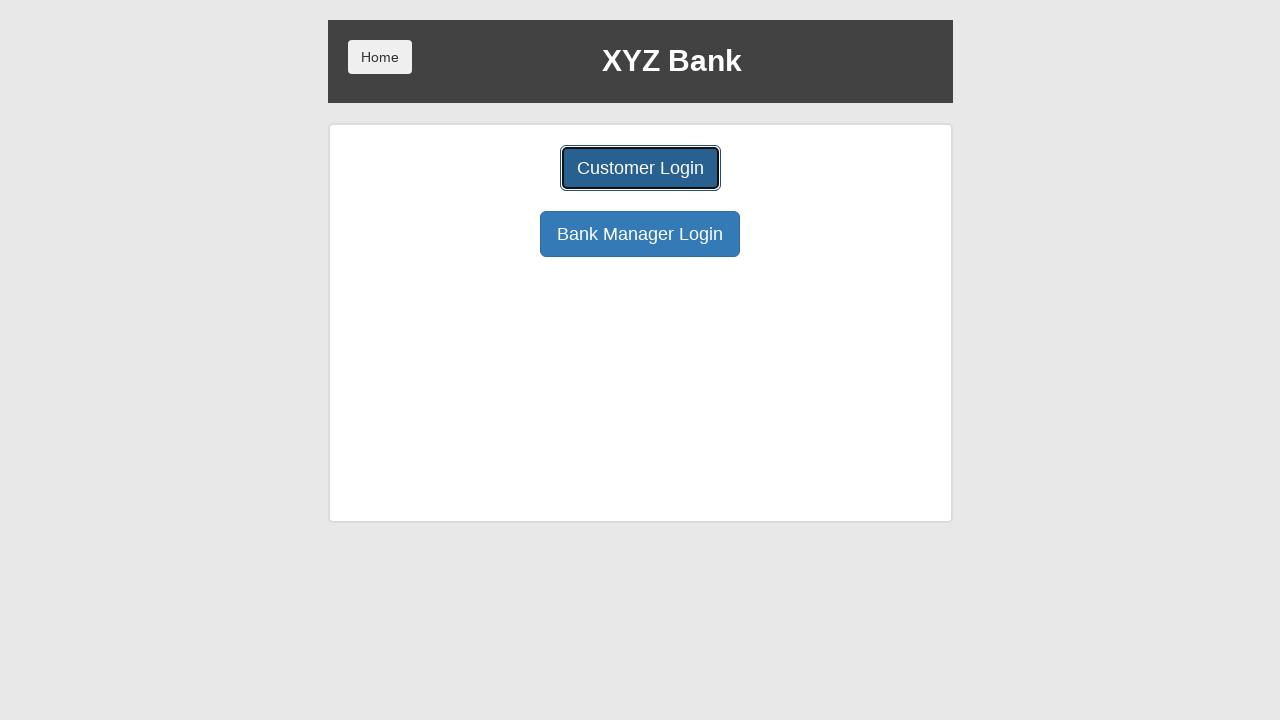

Selected customer account from dropdown on select#userSelect
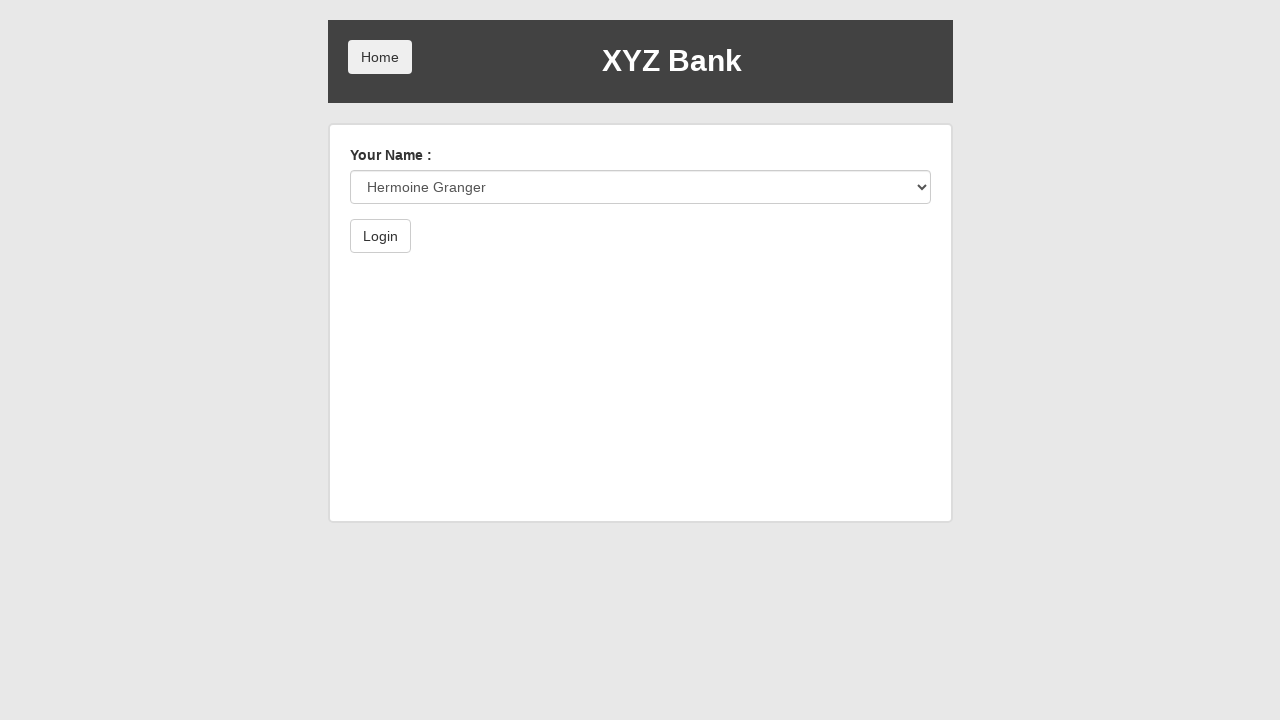

Clicked Login button to authenticate as customer at (380, 236) on button:has-text('Login')
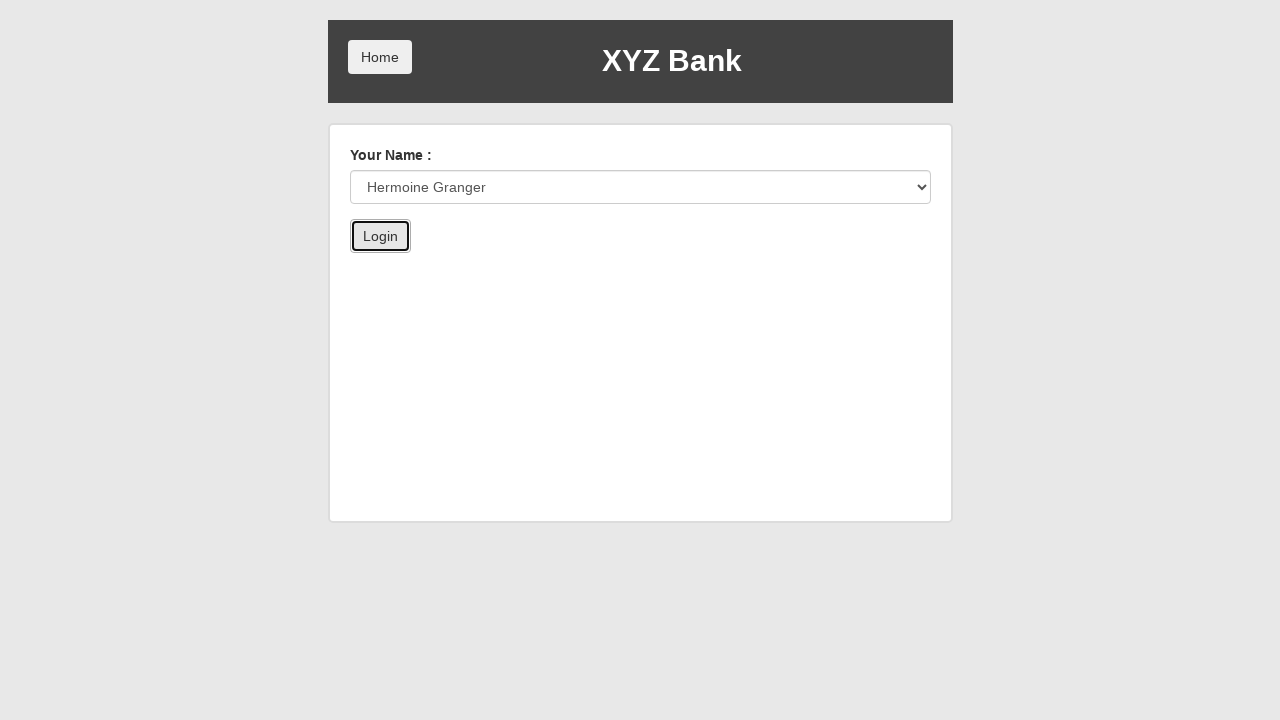

Clicked Logout button at (898, 57) on button[ng-show='logout']
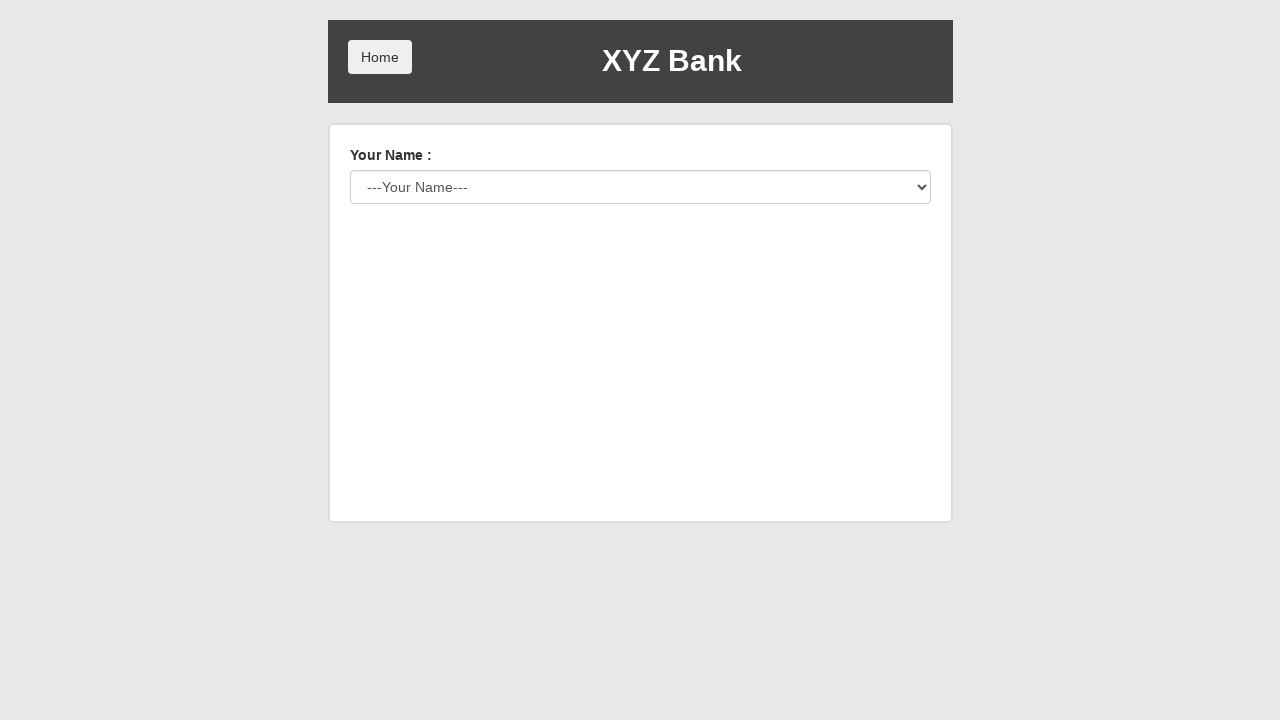

Confirmed redirect to customer login page after logout
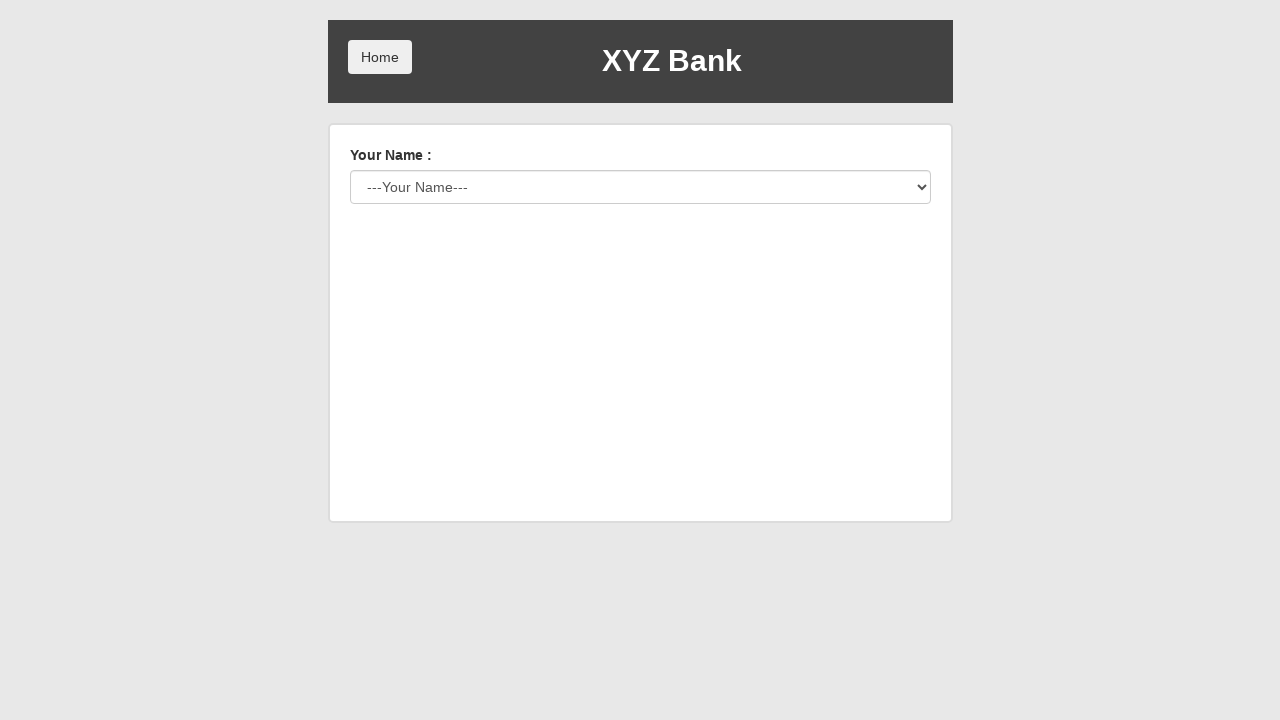

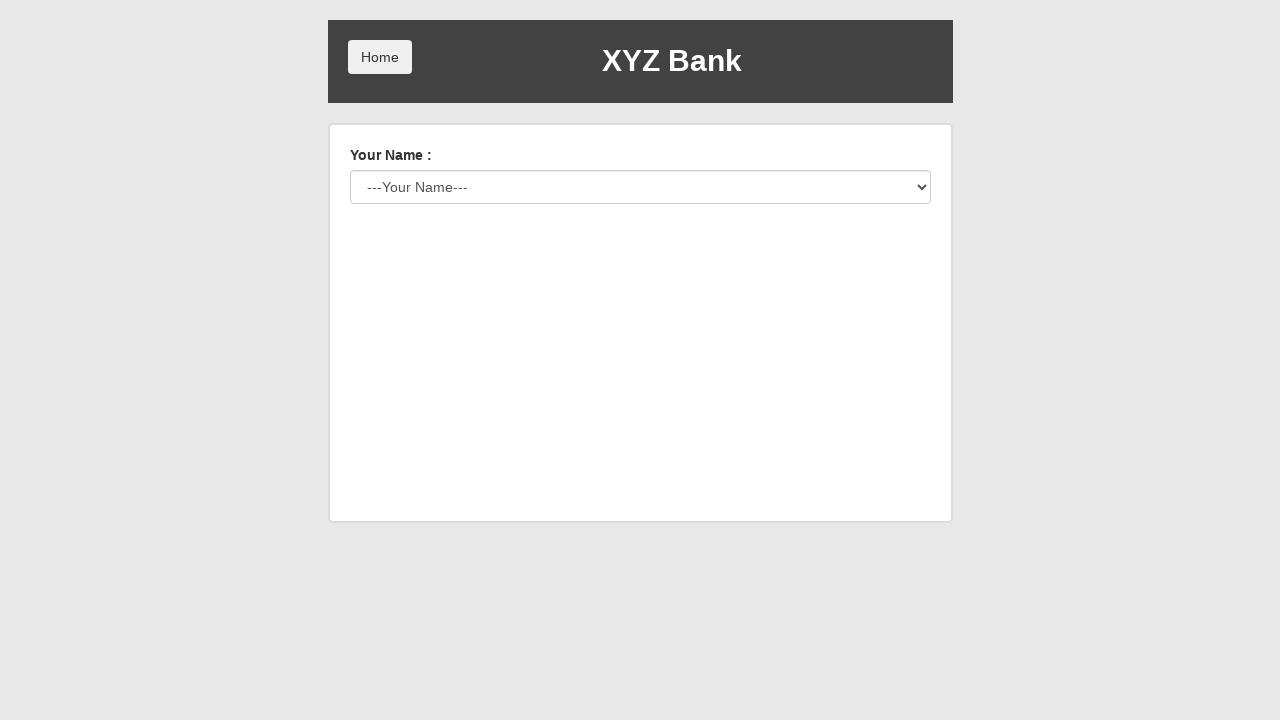